Tests navigation to NameJet domain marketplace website

Starting URL: http://www.namejet.com/

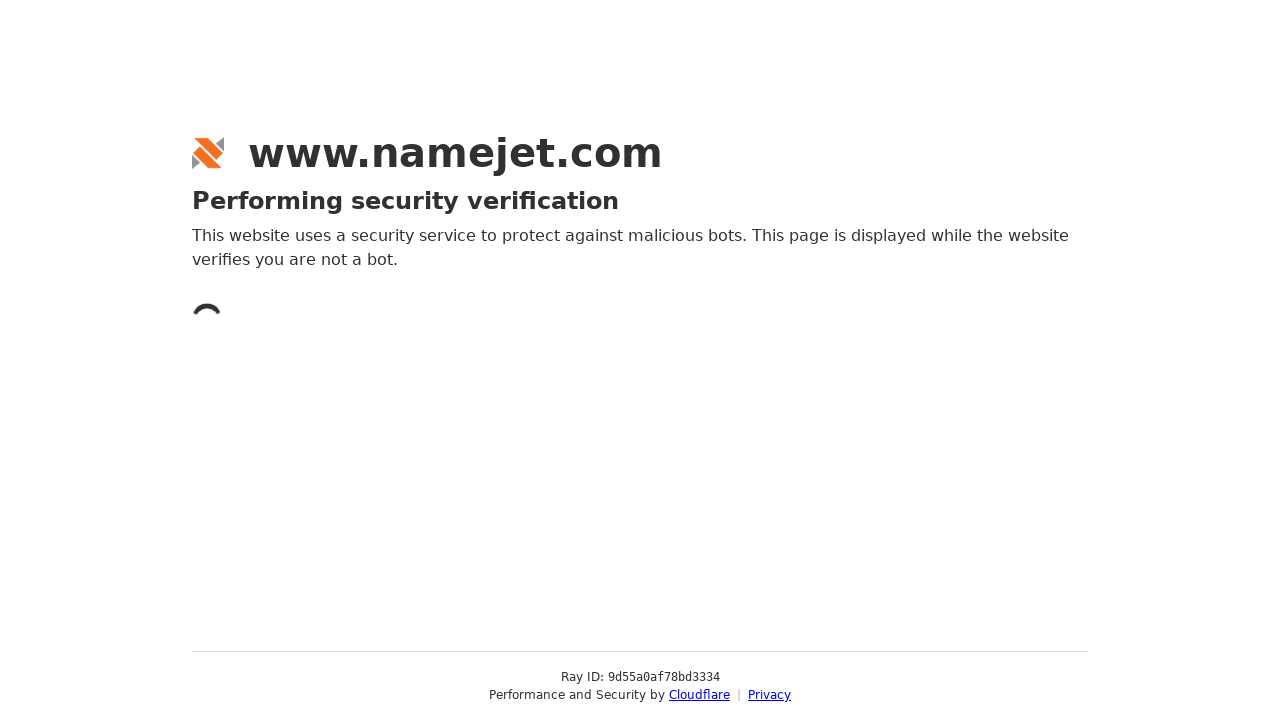

Waited for NameJet page to load (domcontentloaded state)
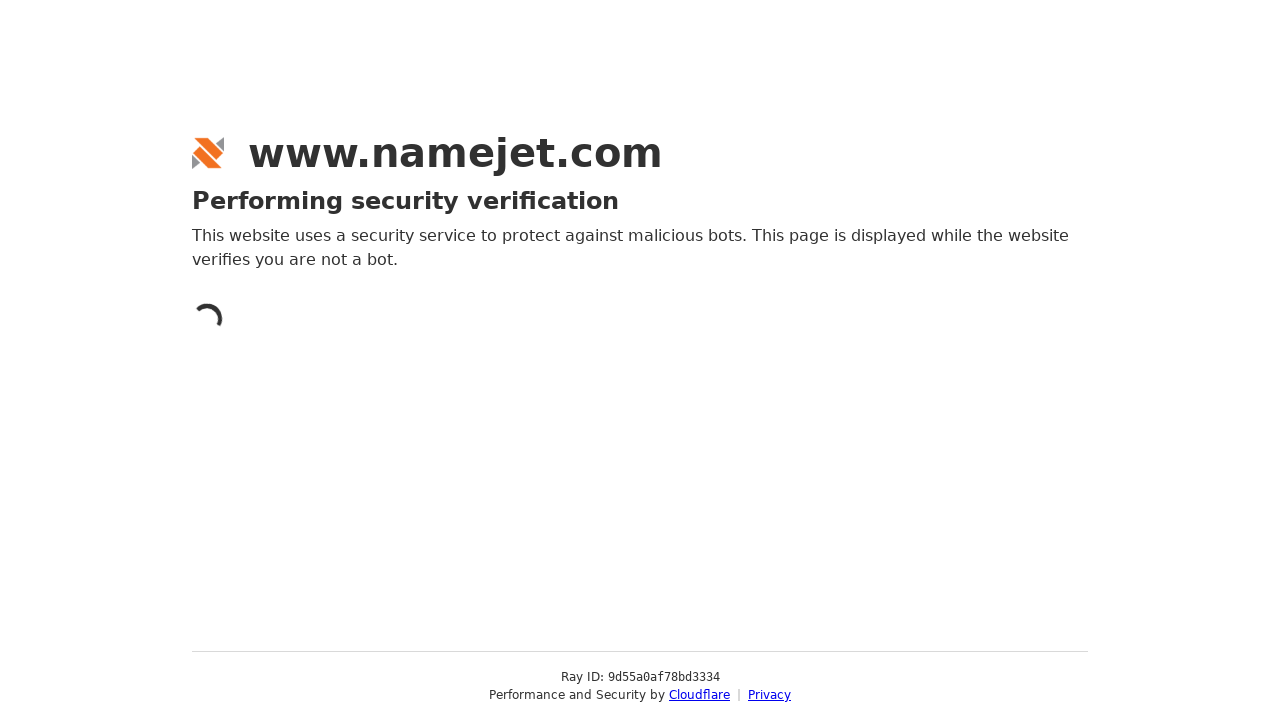

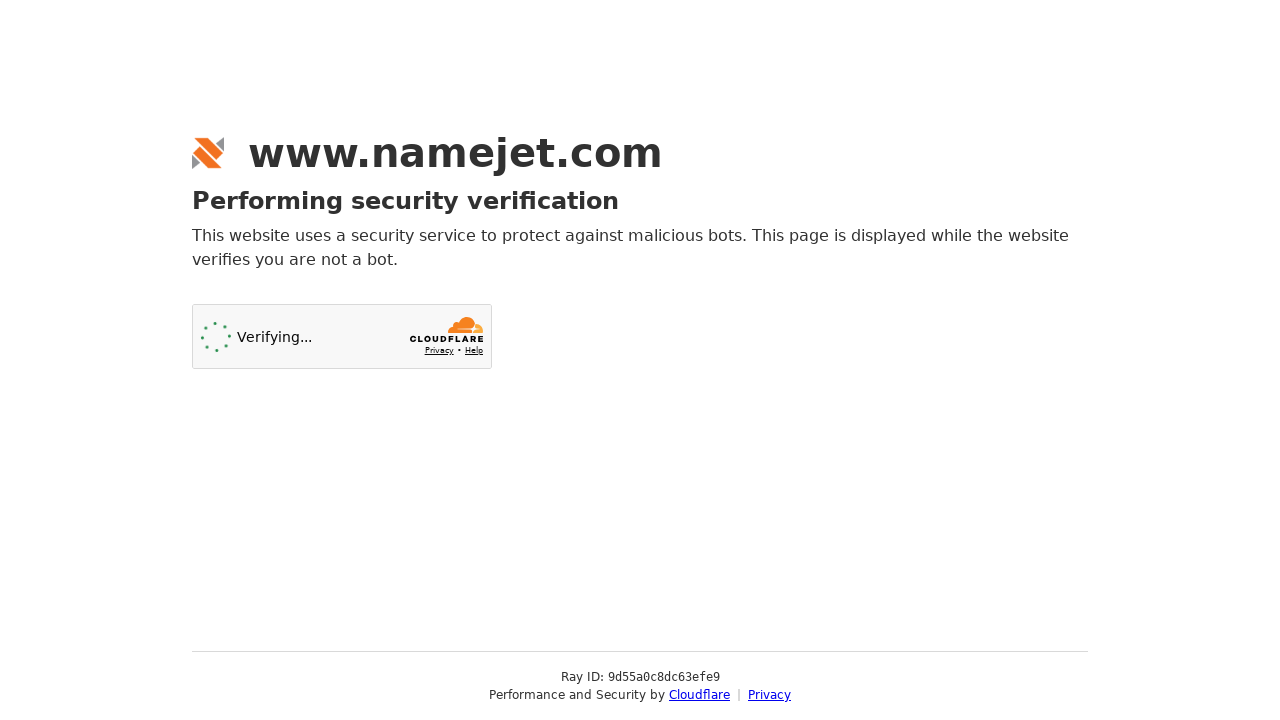